Tests a registration form by filling in first name, last name, email, phone, and address fields, then submitting the form and verifying the success message.

Starting URL: http://suninjuly.github.io/registration1.html

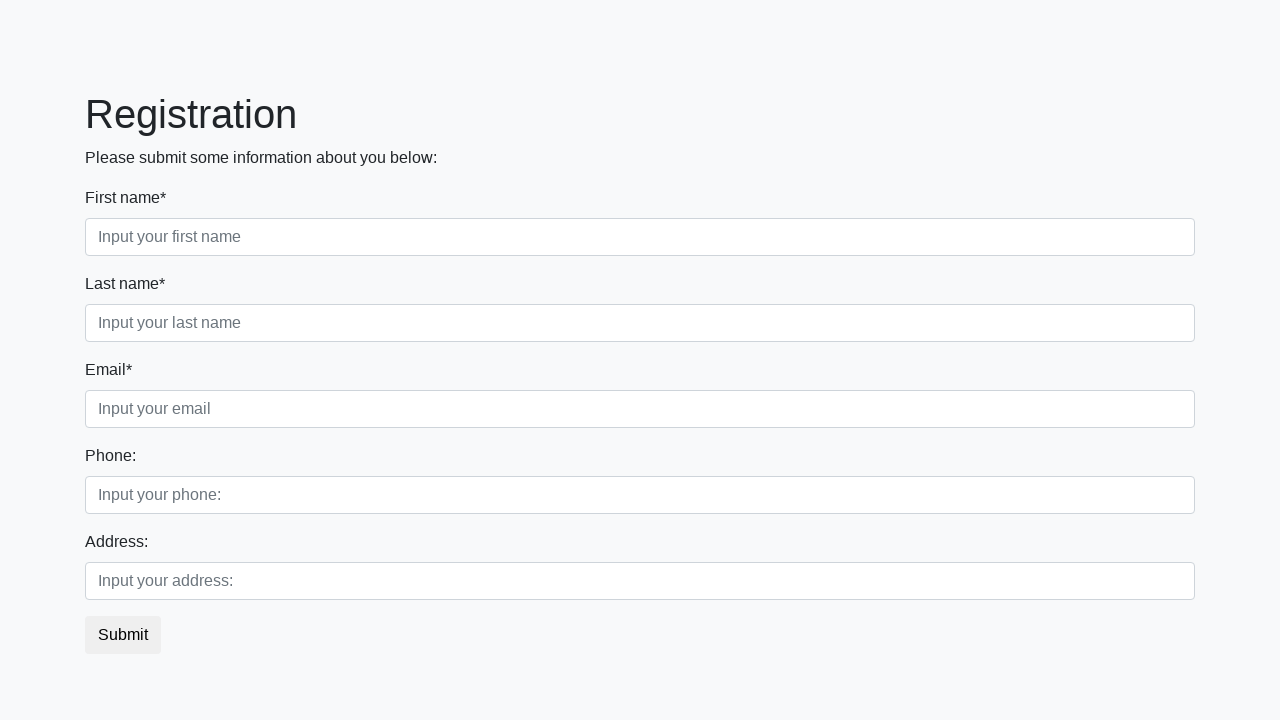

Filled first name field with 'Ivan' on input[placeholder='Input your first name']
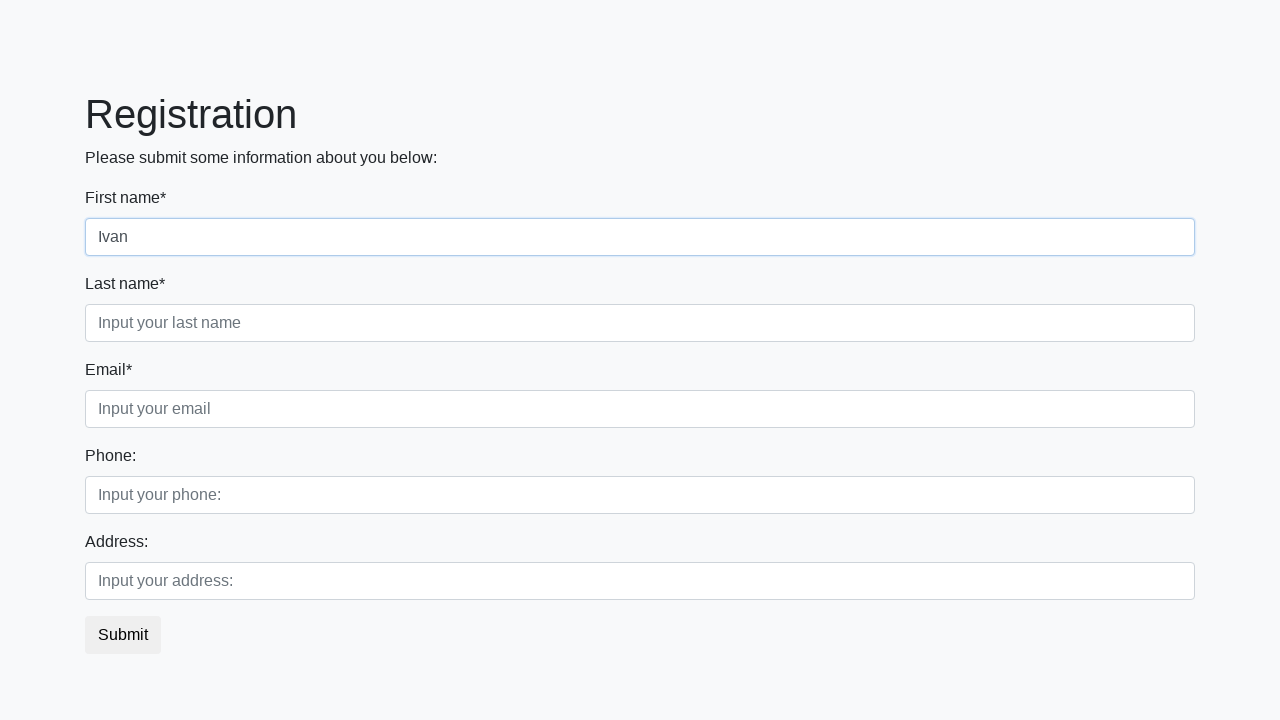

Filled last name field with 'Petrov' on input[placeholder='Input your last name']
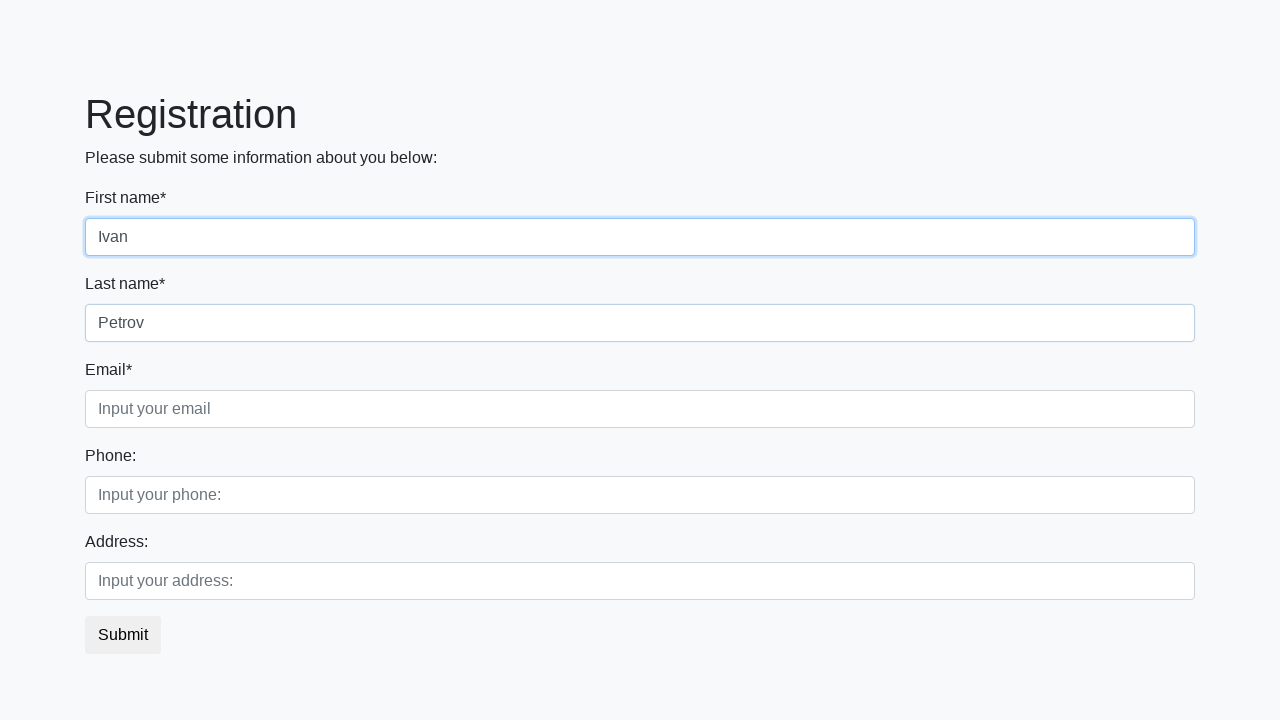

Filled email field with 'testuser@example.ru' on input[placeholder='Input your email']
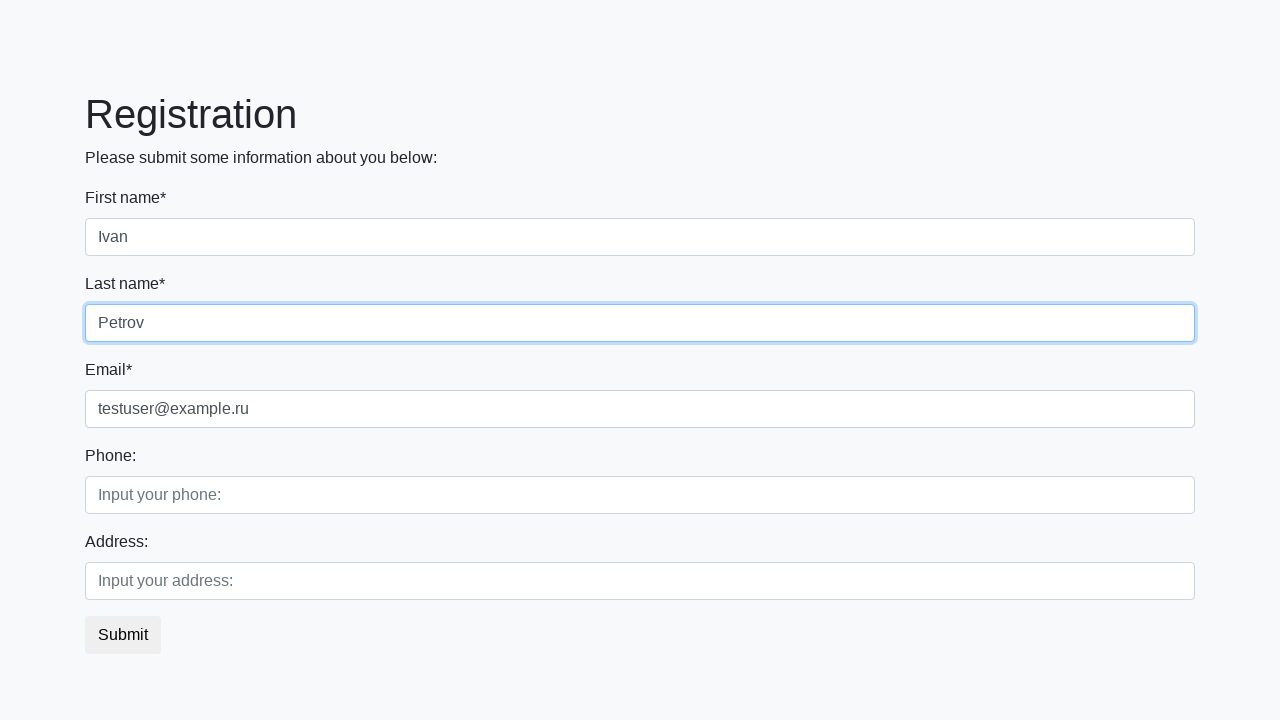

Filled phone field with '+79123456789' on input[placeholder='Input your phone:']
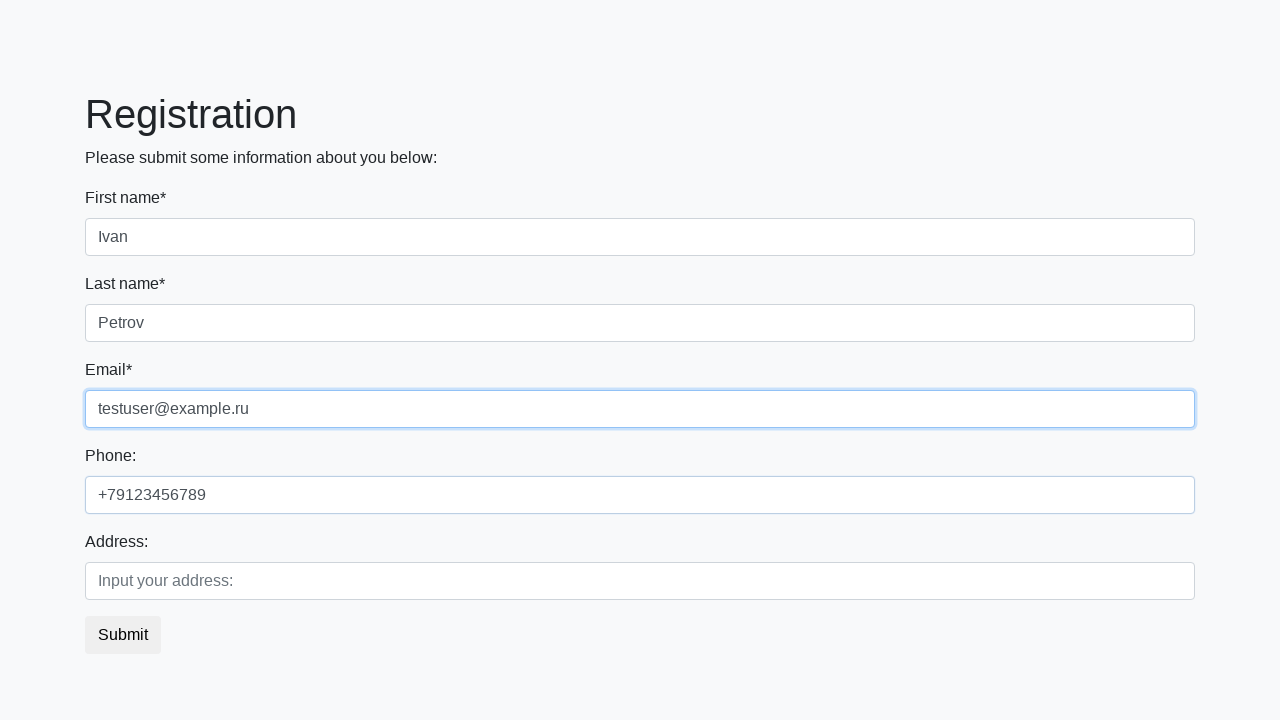

Filled address field with 'Moscow, Russia' on input[placeholder='Input your address:']
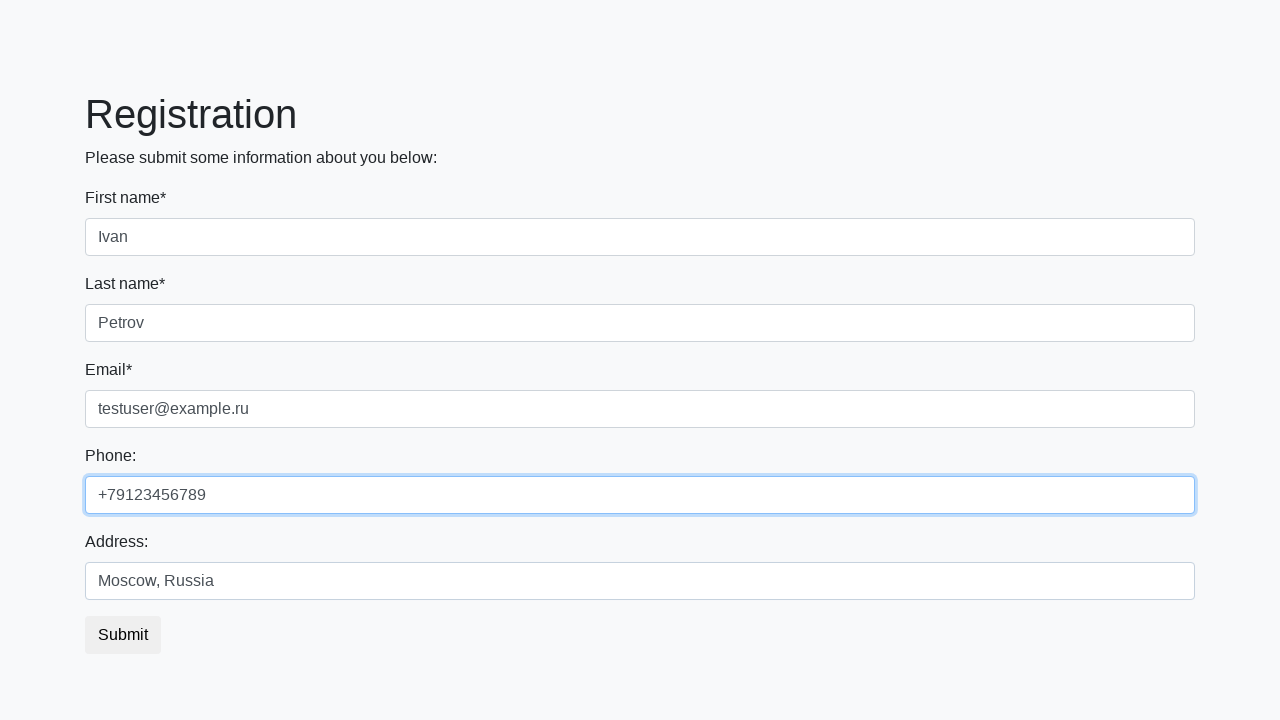

Clicked submit button to register at (123, 635) on button.btn
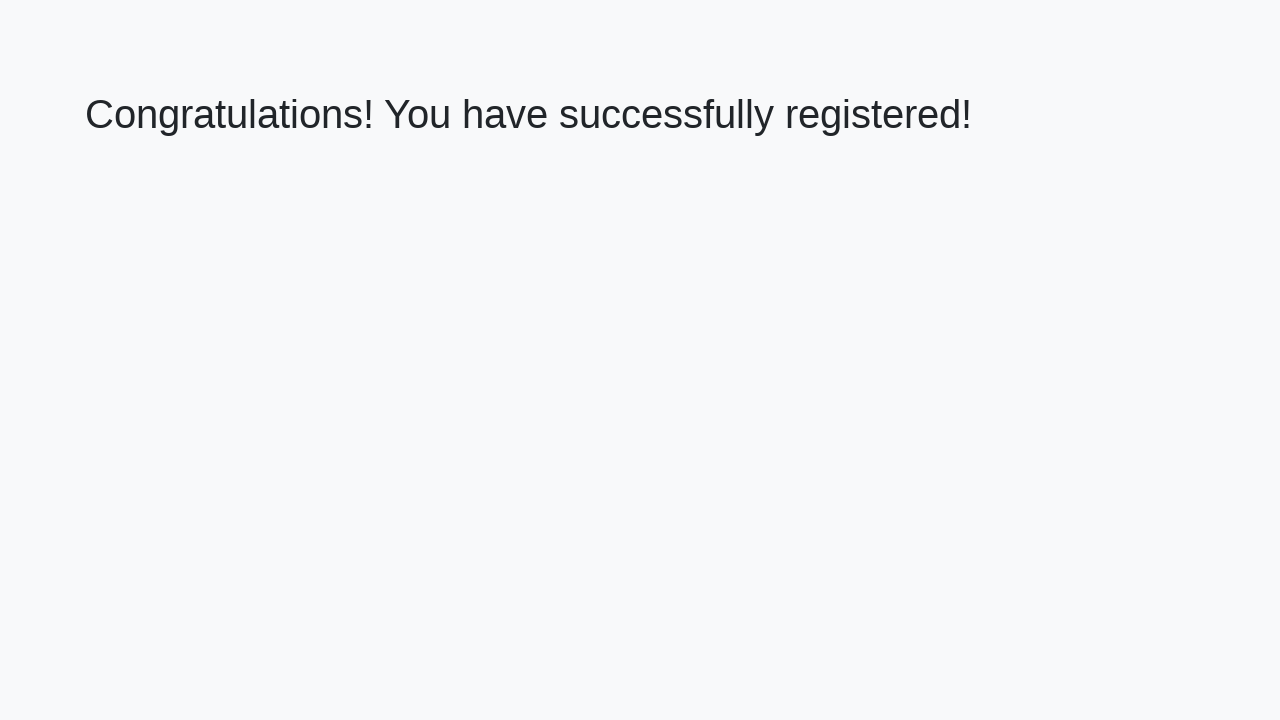

Success message heading loaded
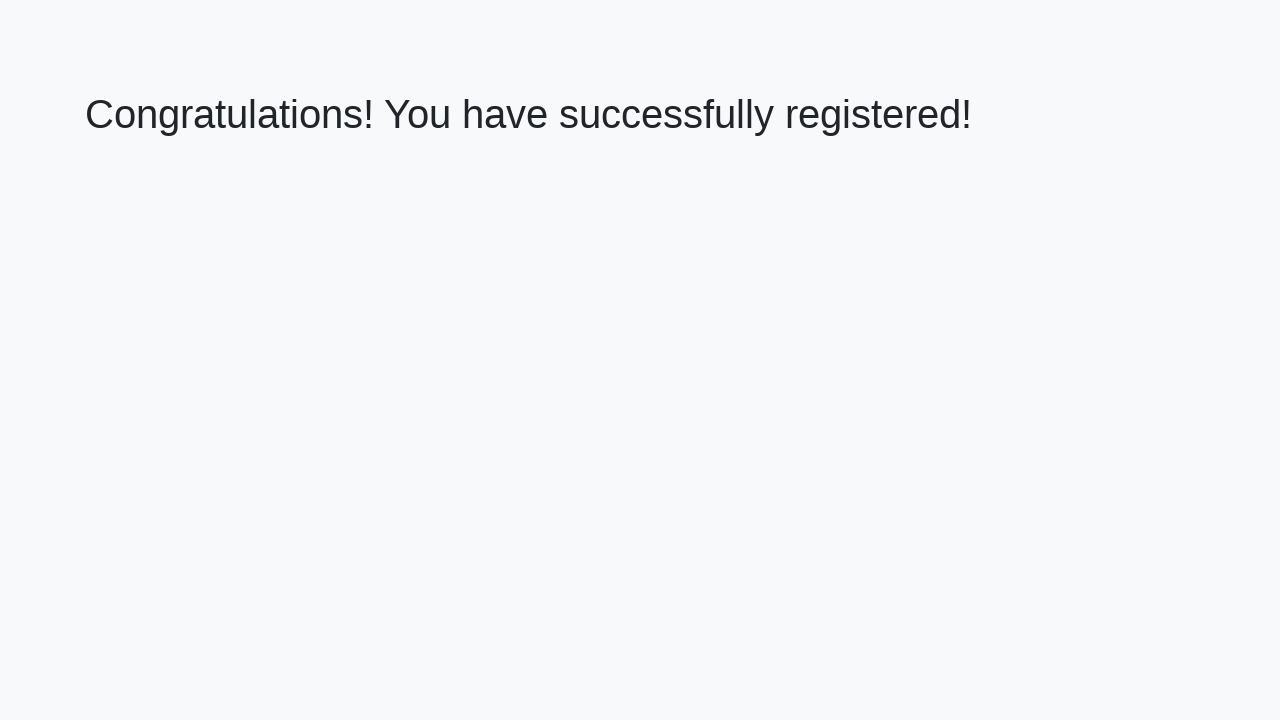

Retrieved success message text
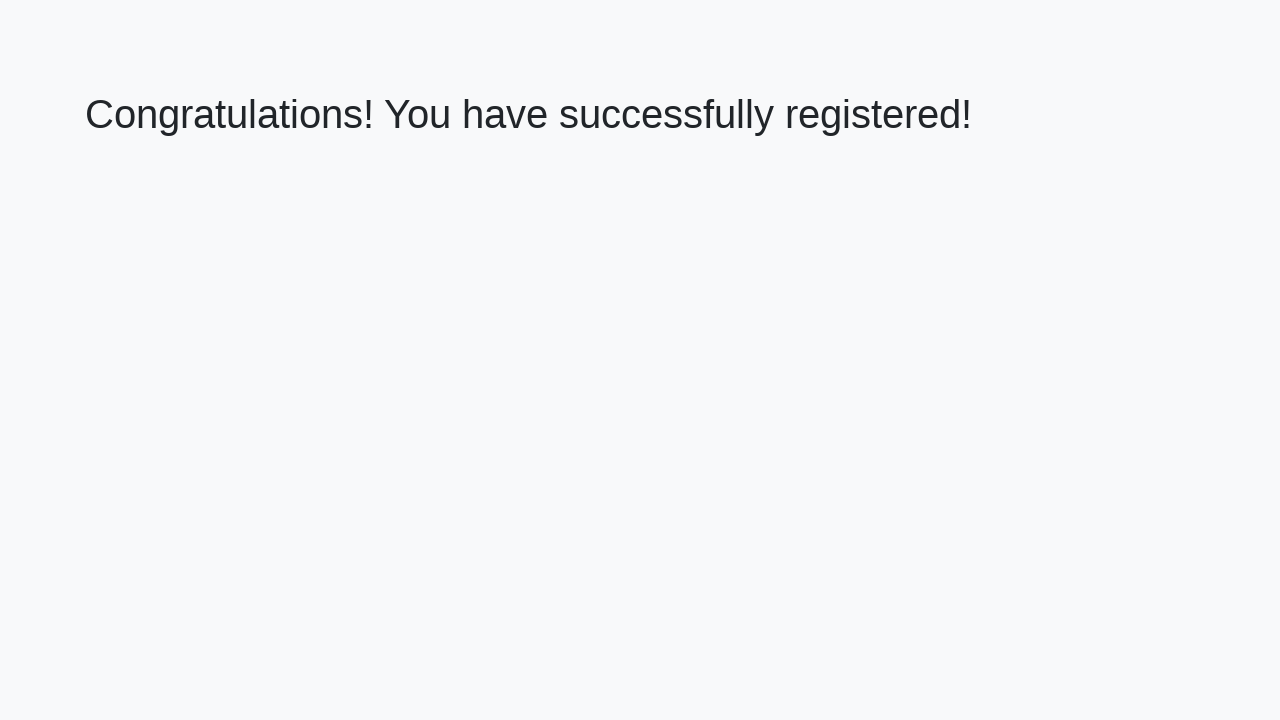

Verified success message: 'Congratulations! You have successfully registered!'
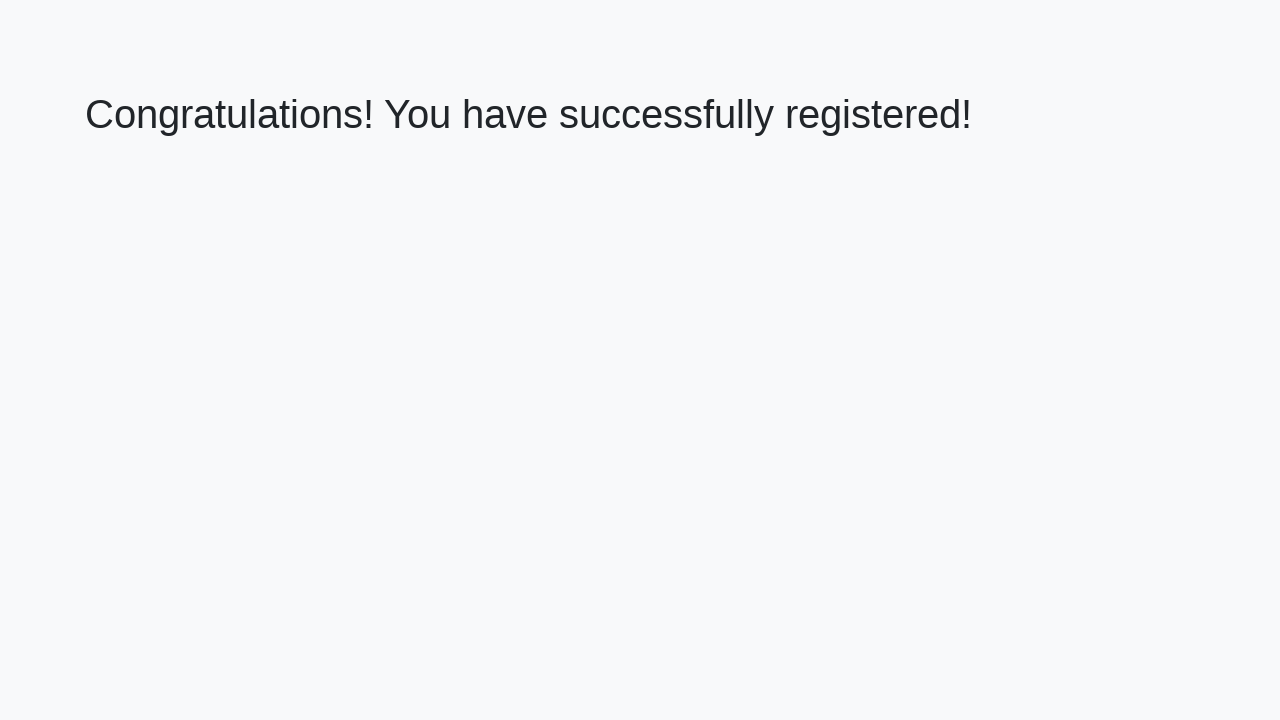

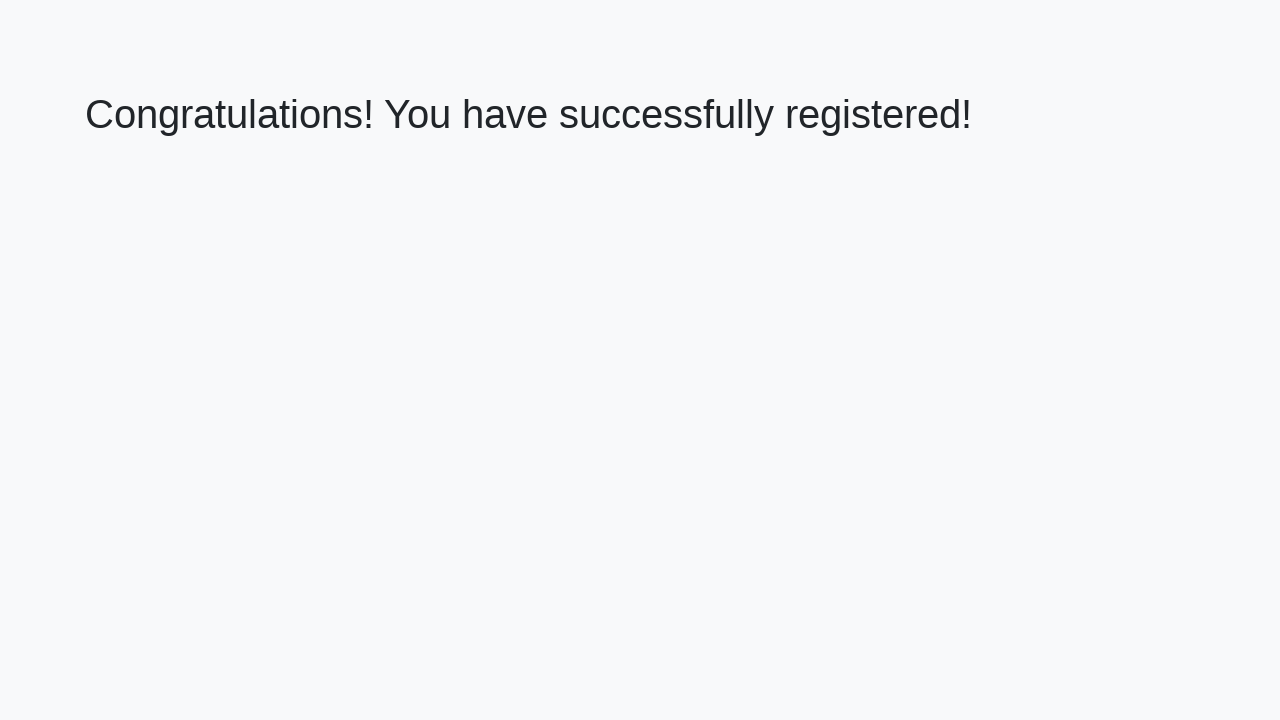